Tests the Random User Generator website by navigating to it, reading the displayed user information (title and value), and refreshing the page to generate a new random user.

Starting URL: https://randomuser.me/

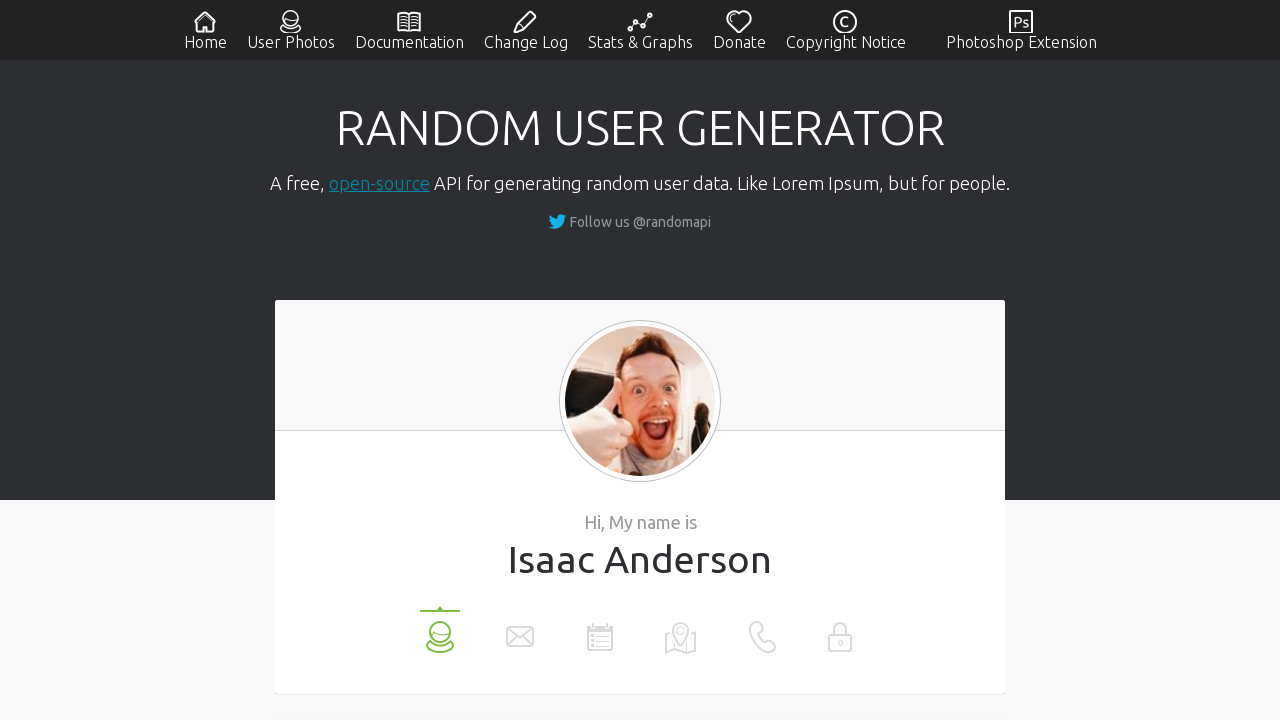

Waited for user title element to be visible
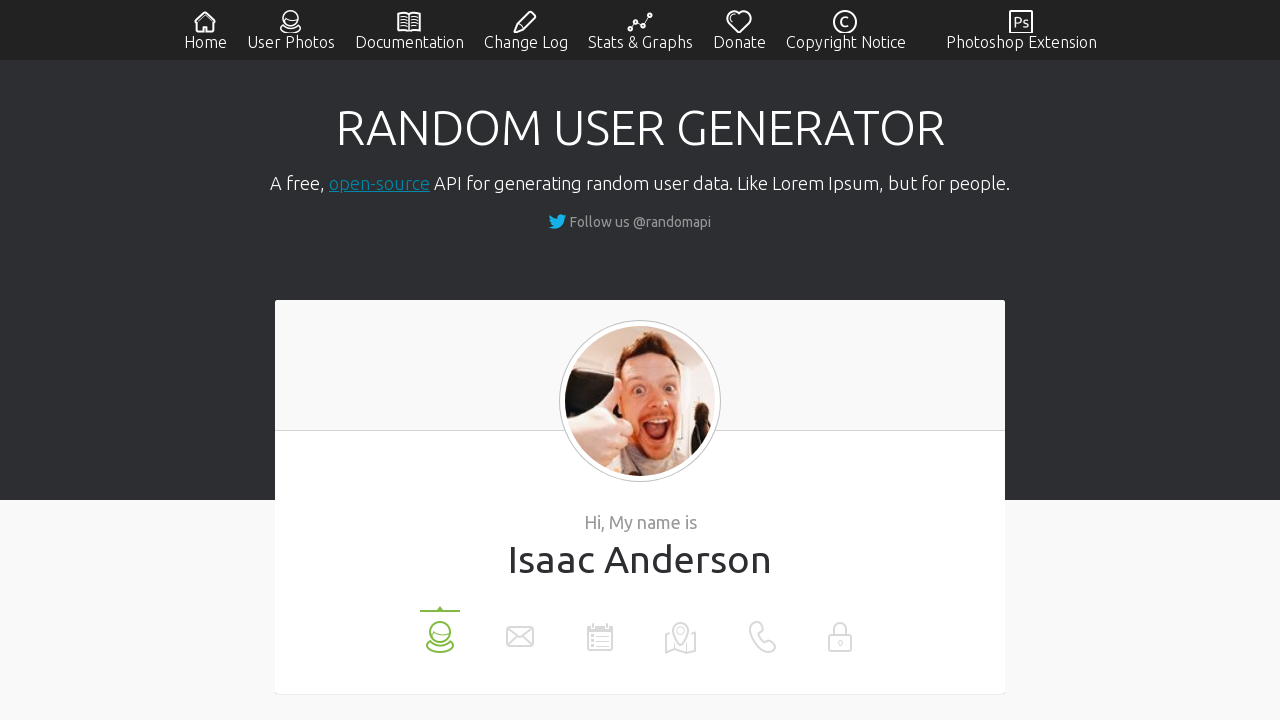

Waited for user value element to be visible
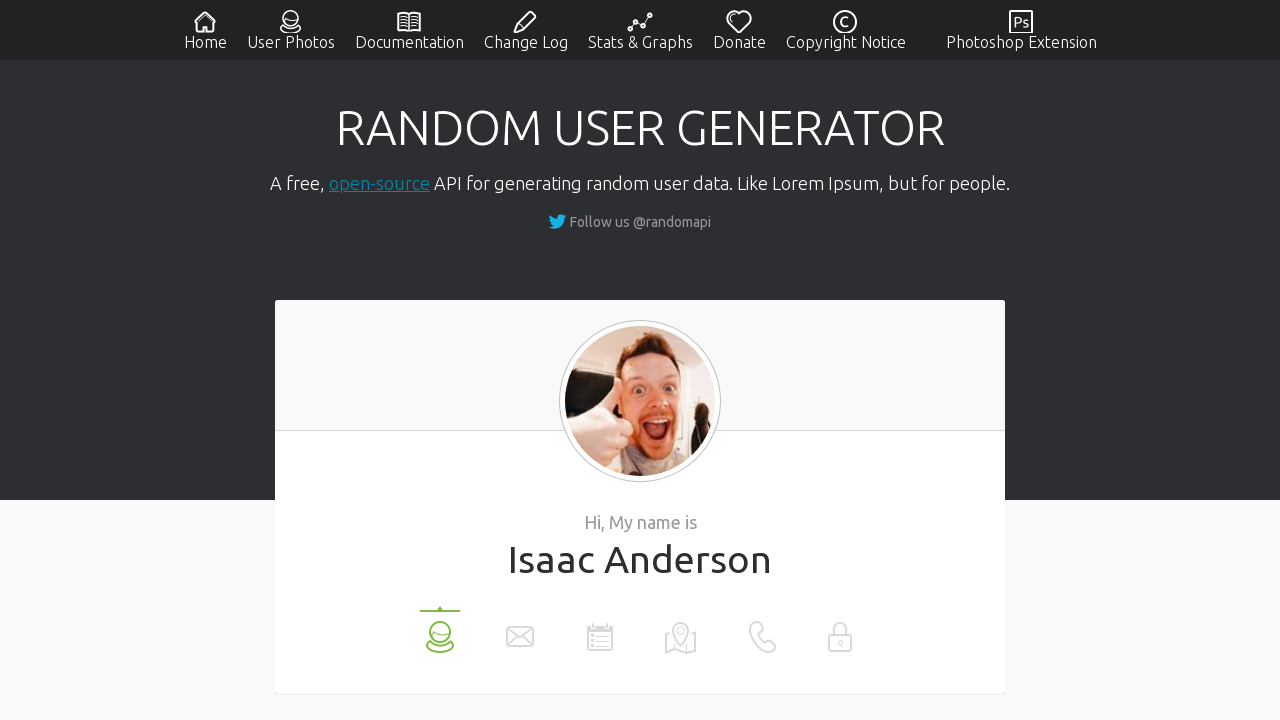

Refreshed the page to generate a new random user
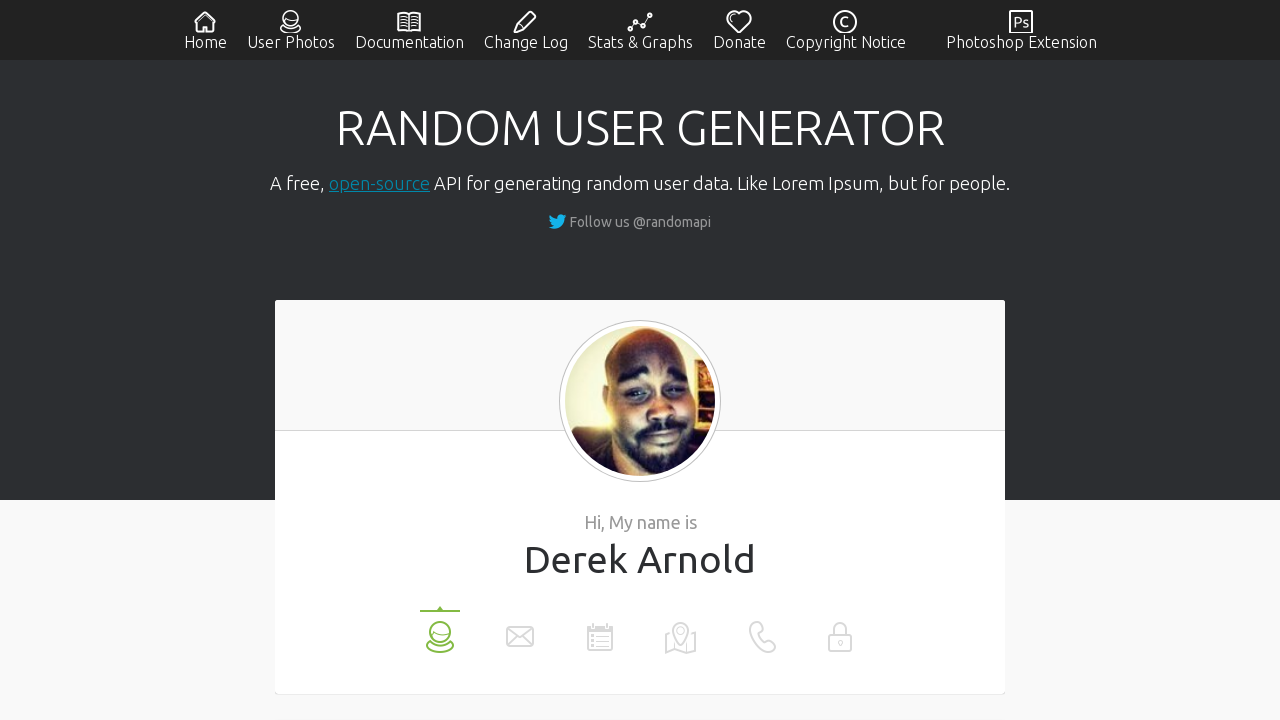

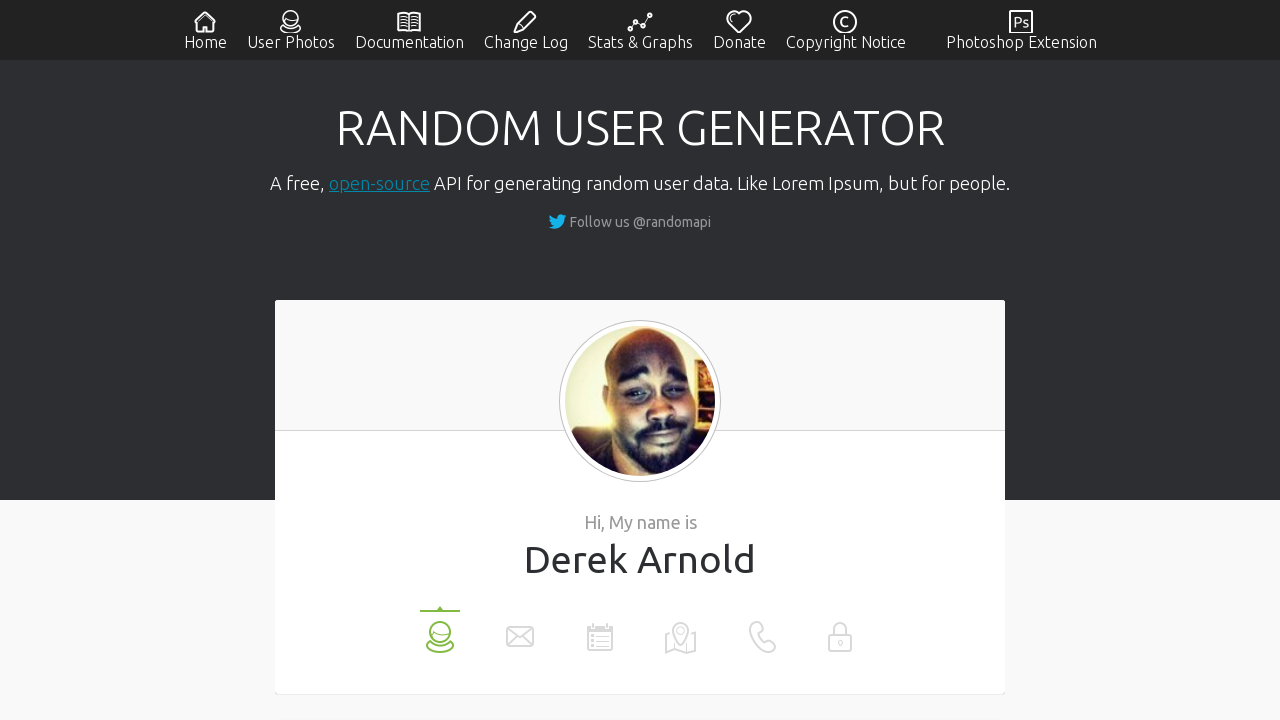